Verifies that the value of the second button is NOT "This is a button"

Starting URL: https://kristinek.github.io/site/examples/locators

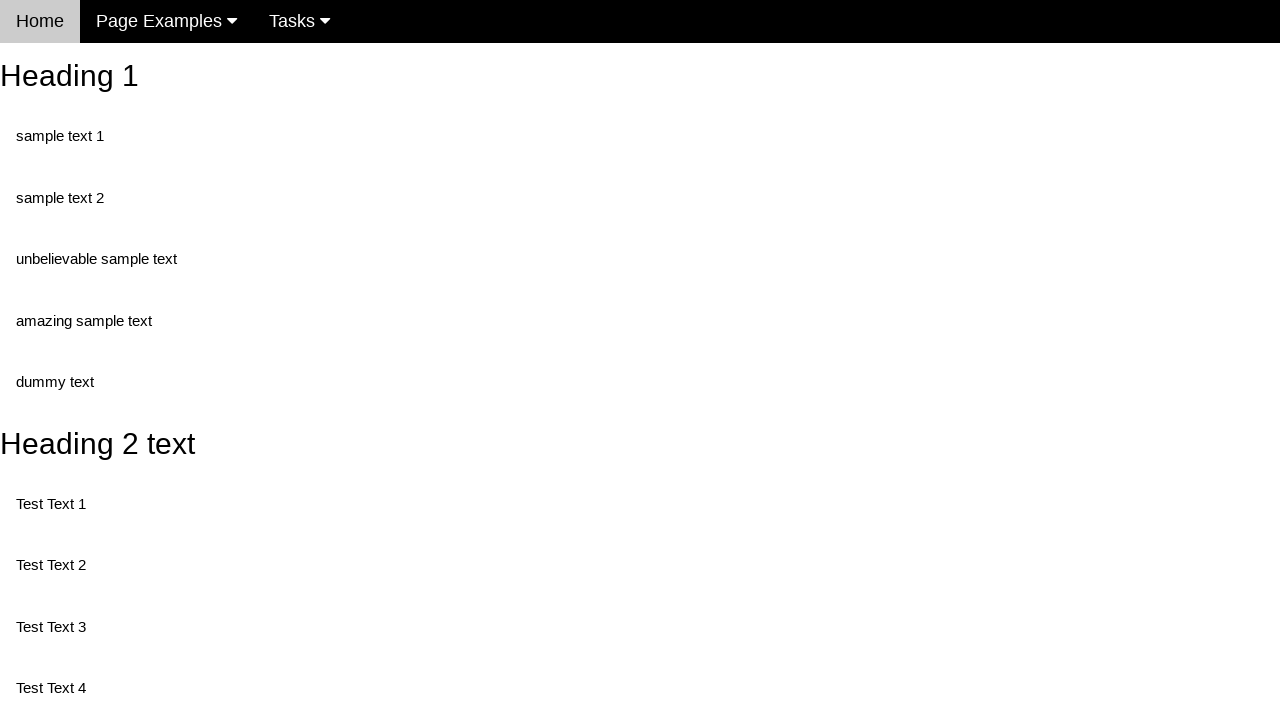

Navigated to locators example page
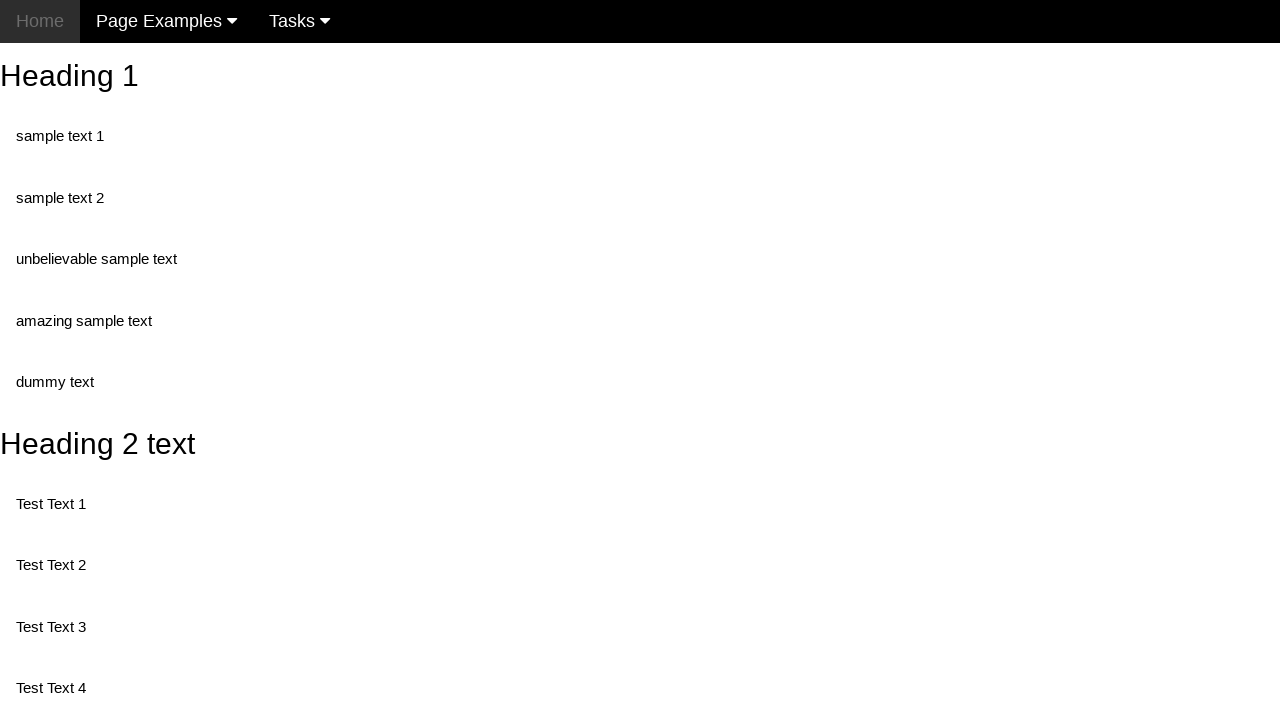

Retrieved value attribute from second button element
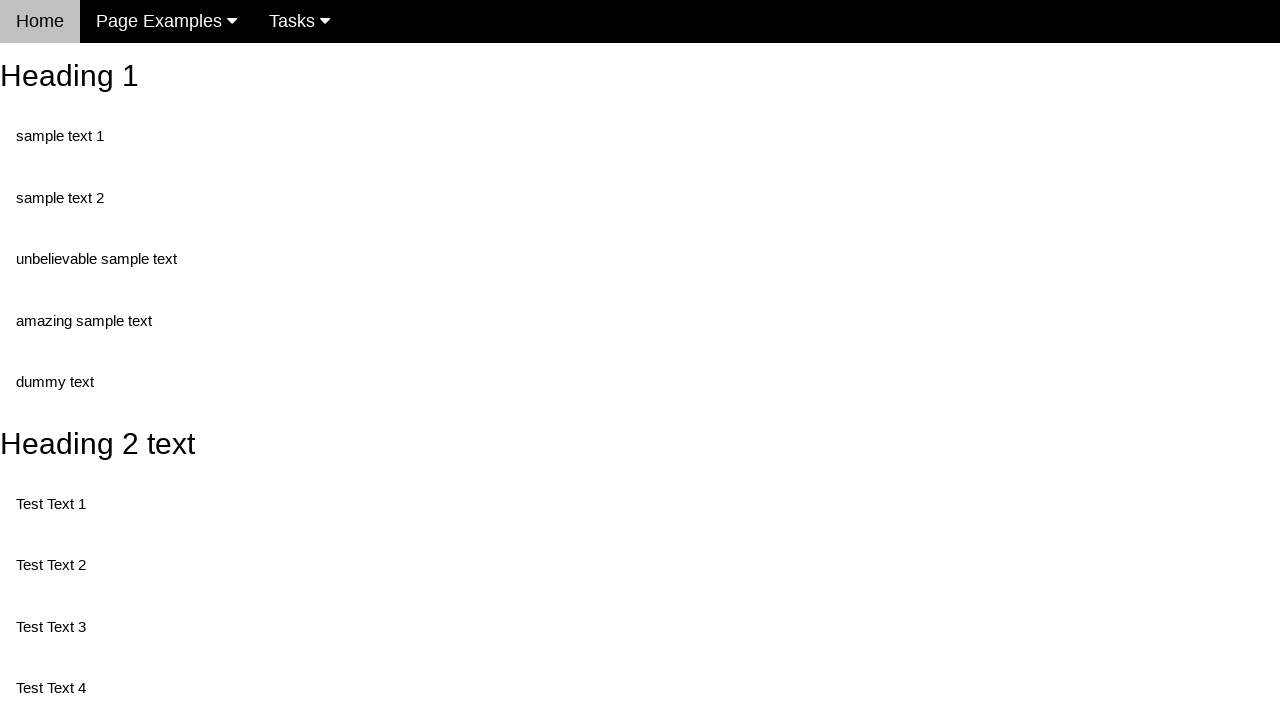

Verified that button value is NOT 'This is a button'
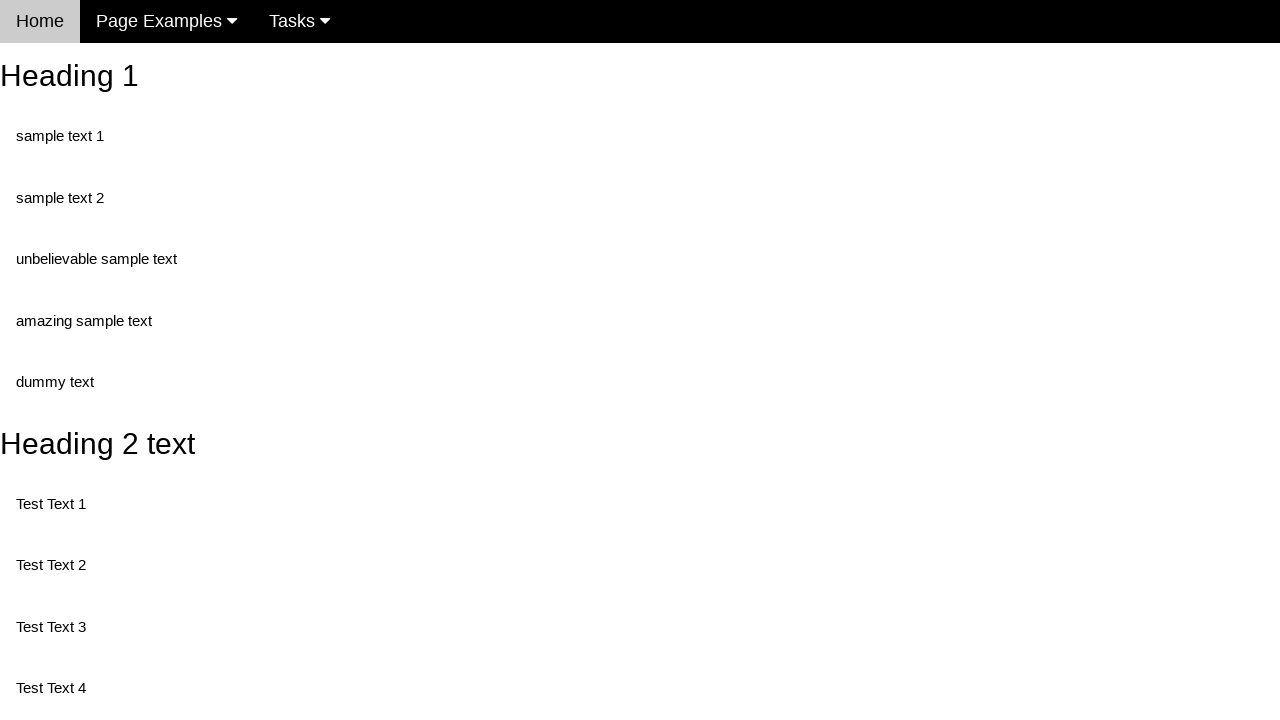

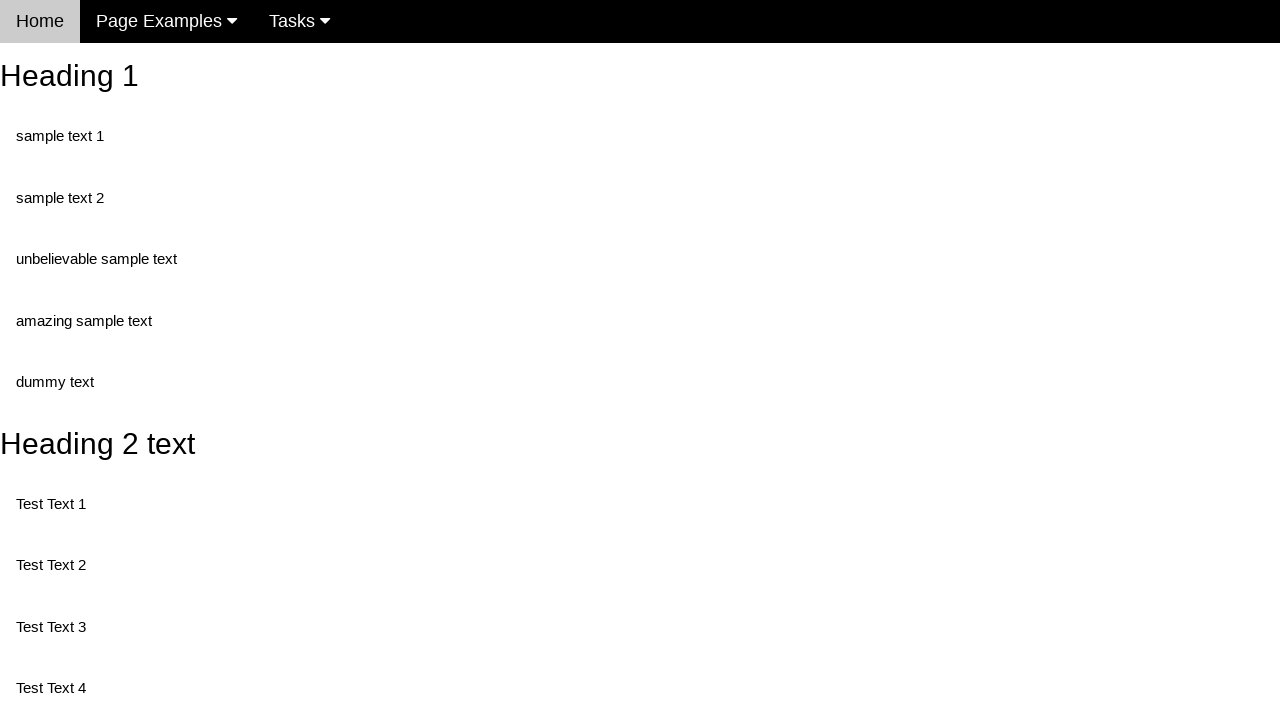